Tests JavaScript prompt alert functionality by clicking the prompt button, entering text into the alert input box, and dismissing it

Starting URL: https://the-internet.herokuapp.com/javascript_alerts

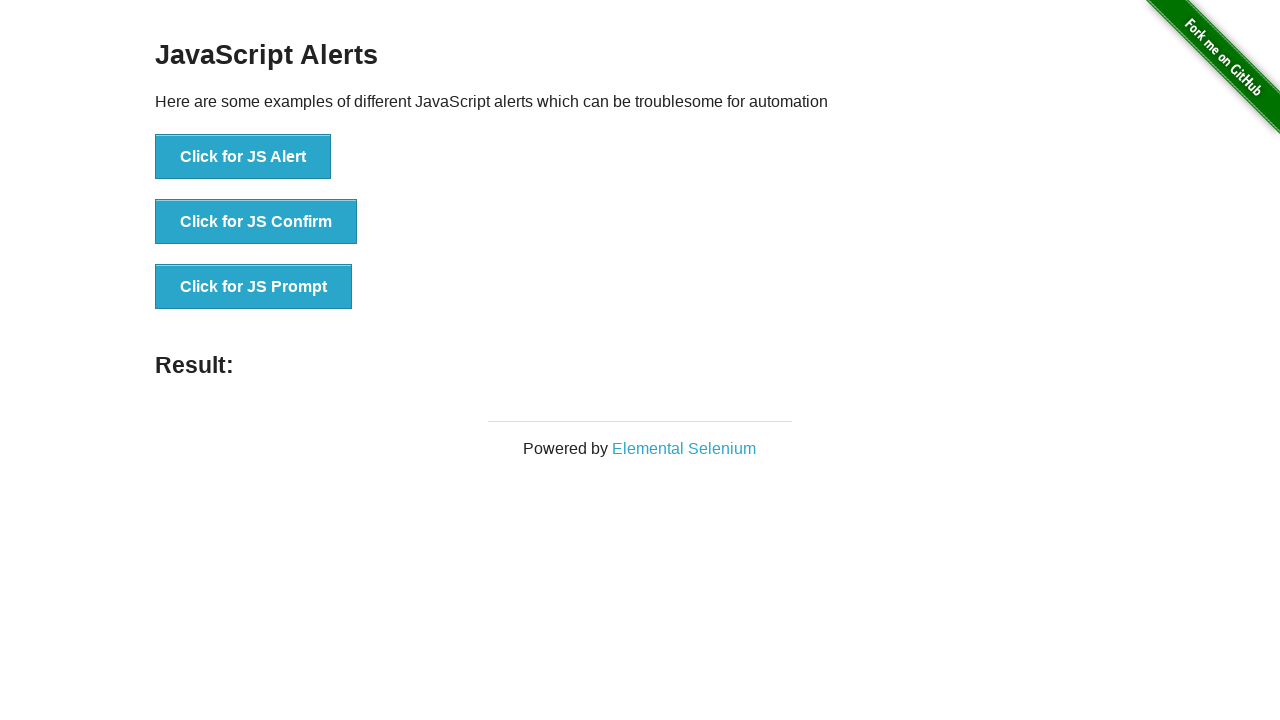

Clicked 'Click for JS Prompt' button to trigger first alert at (254, 287) on xpath=//button[text()='Click for JS Prompt']
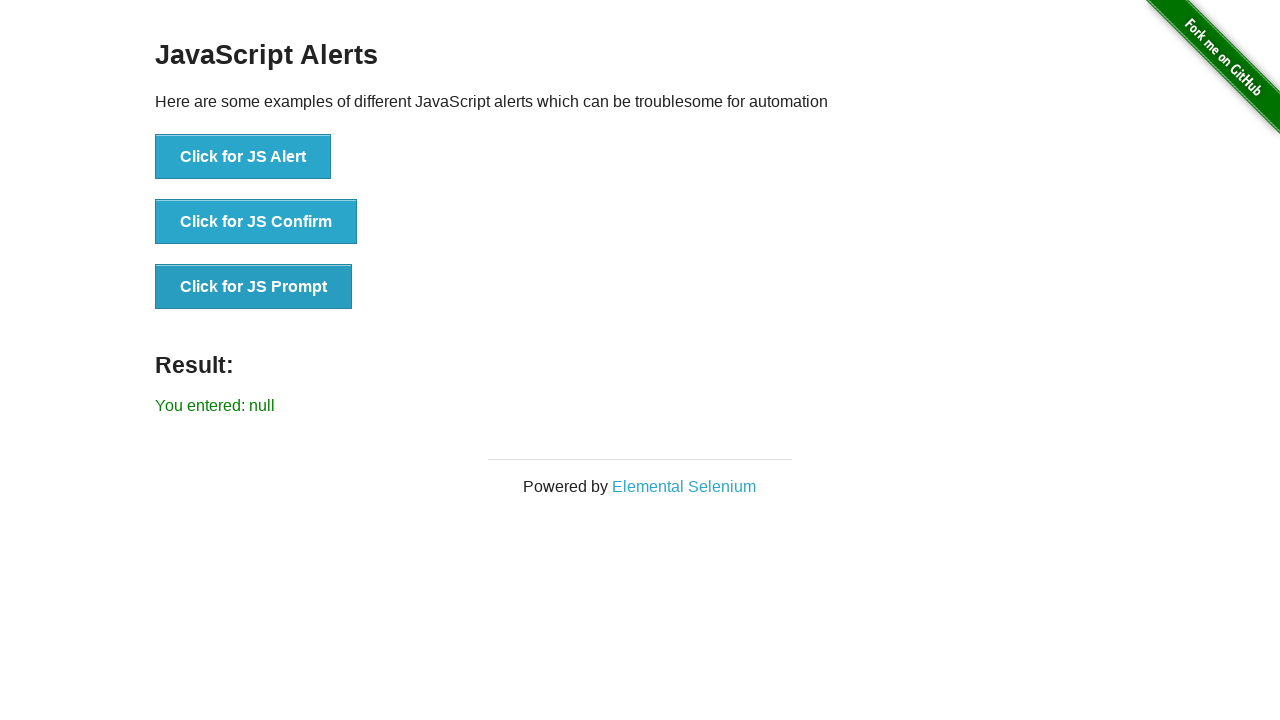

Set up dialog handler to dismiss alert
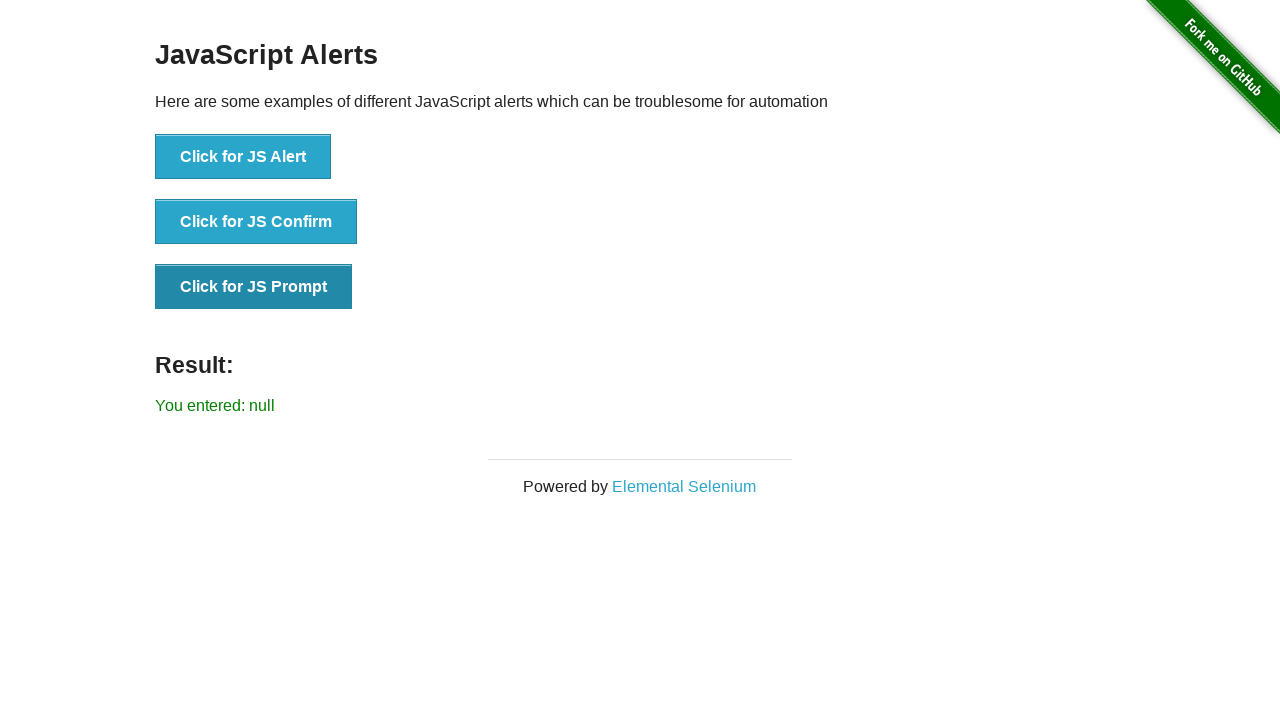

Clicked 'Click for JS Prompt' button to trigger second alert at (254, 287) on xpath=//button[text()='Click for JS Prompt']
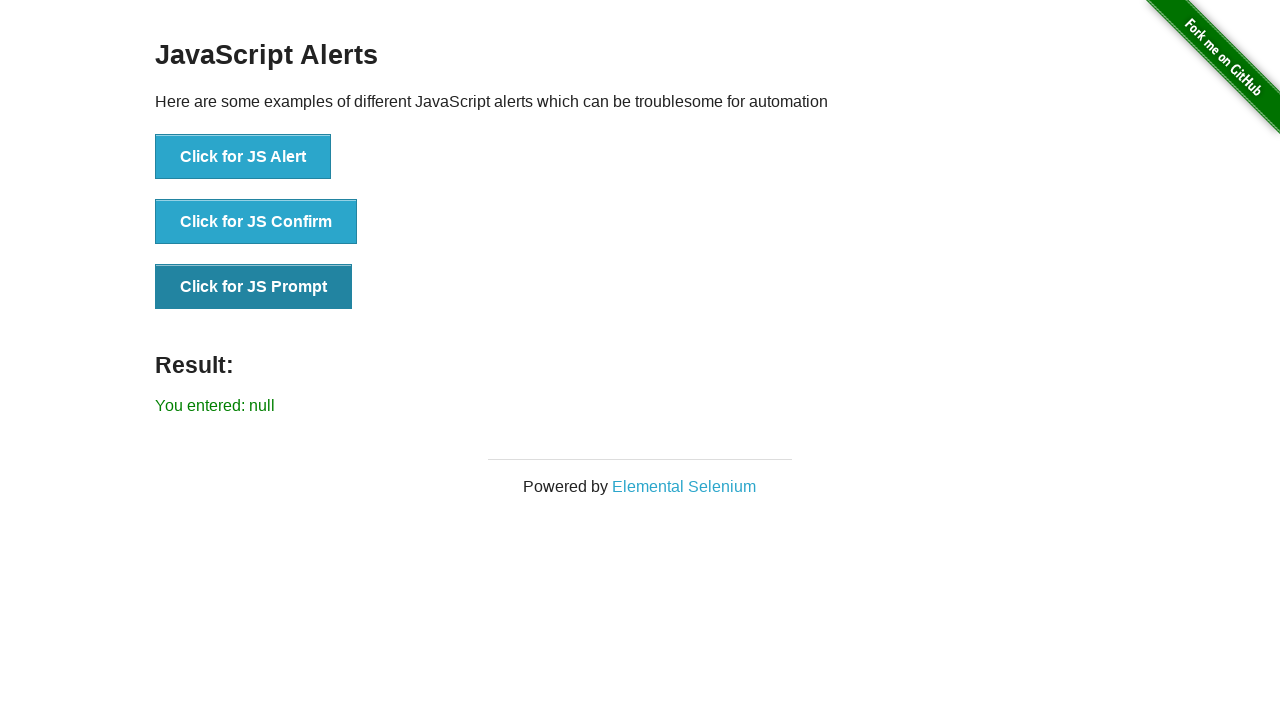

Set up dialog handler to accept prompt with text 'Vishal Kumar'
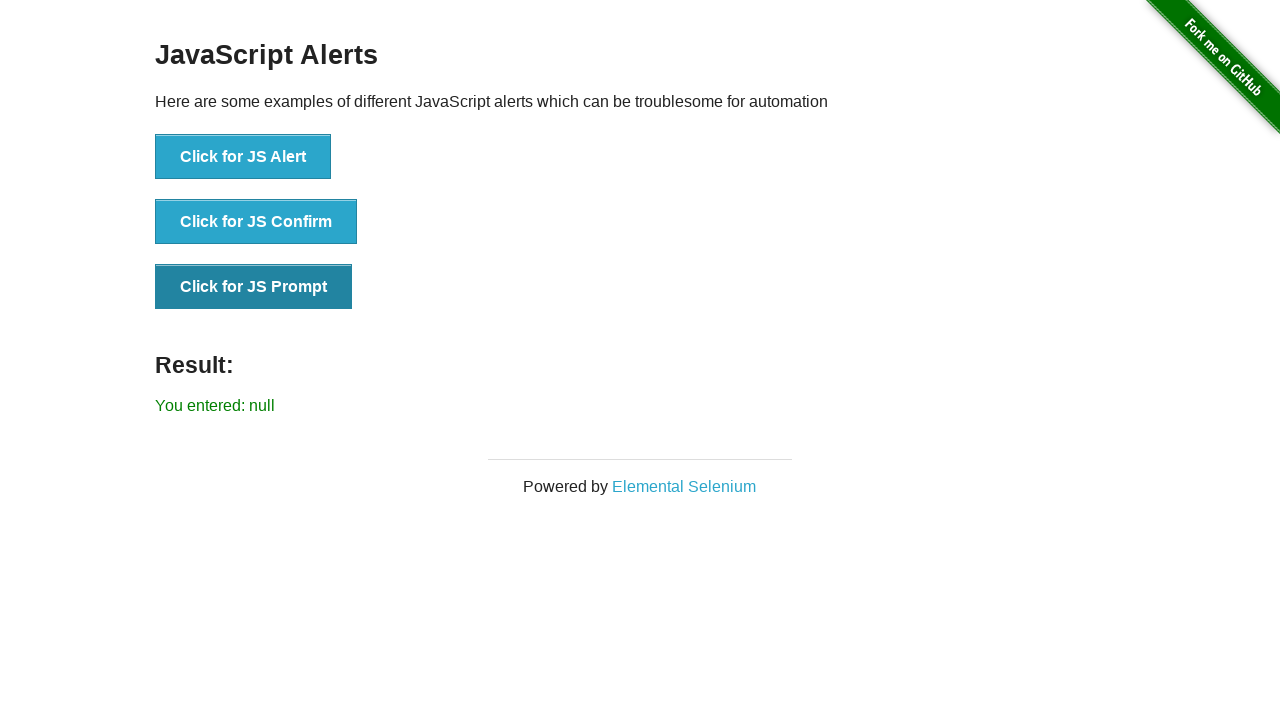

Clicked 'Click for JS Prompt' button to trigger third alert with text entry at (254, 287) on xpath=//button[text()='Click for JS Prompt']
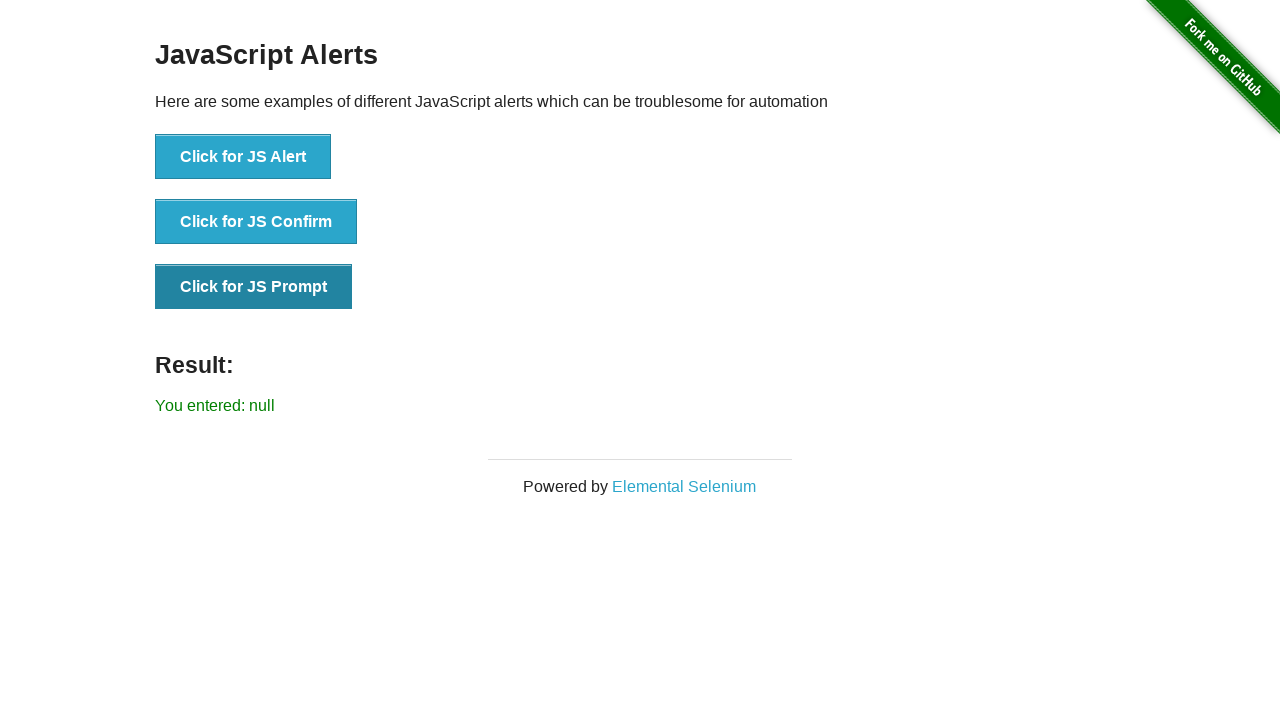

Located result element with id 'result'
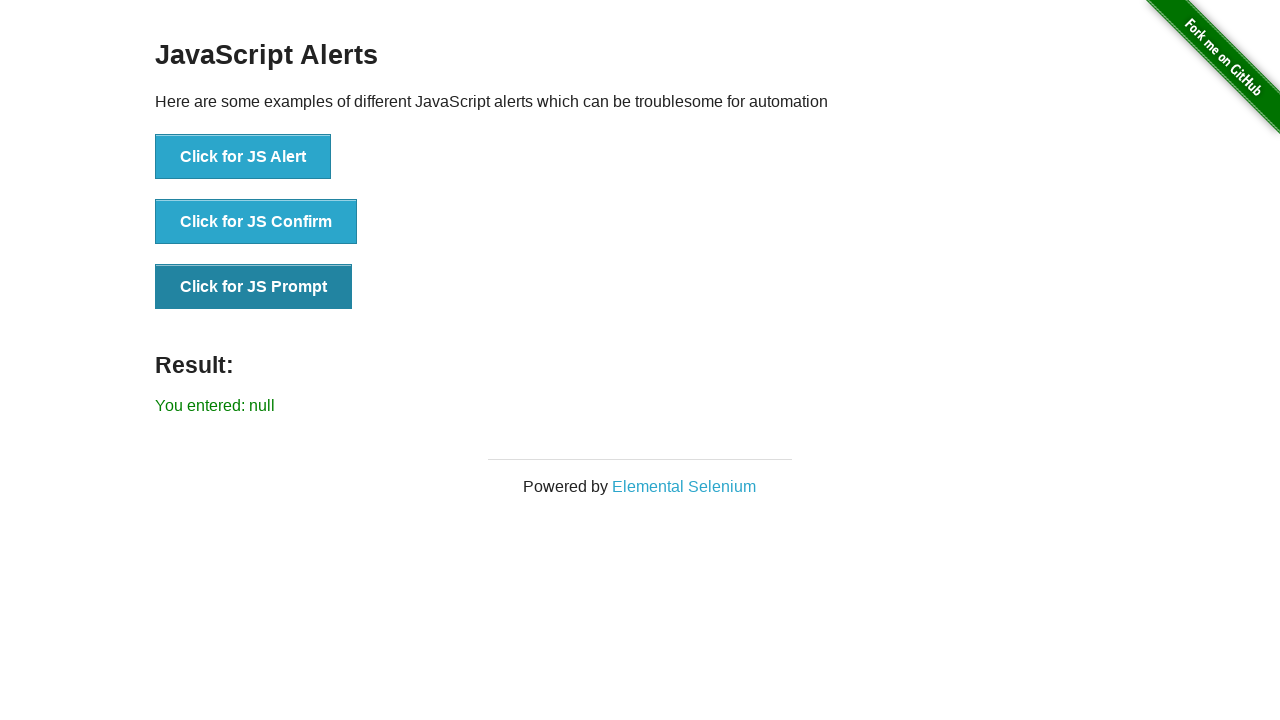

Waited for result element to be visible
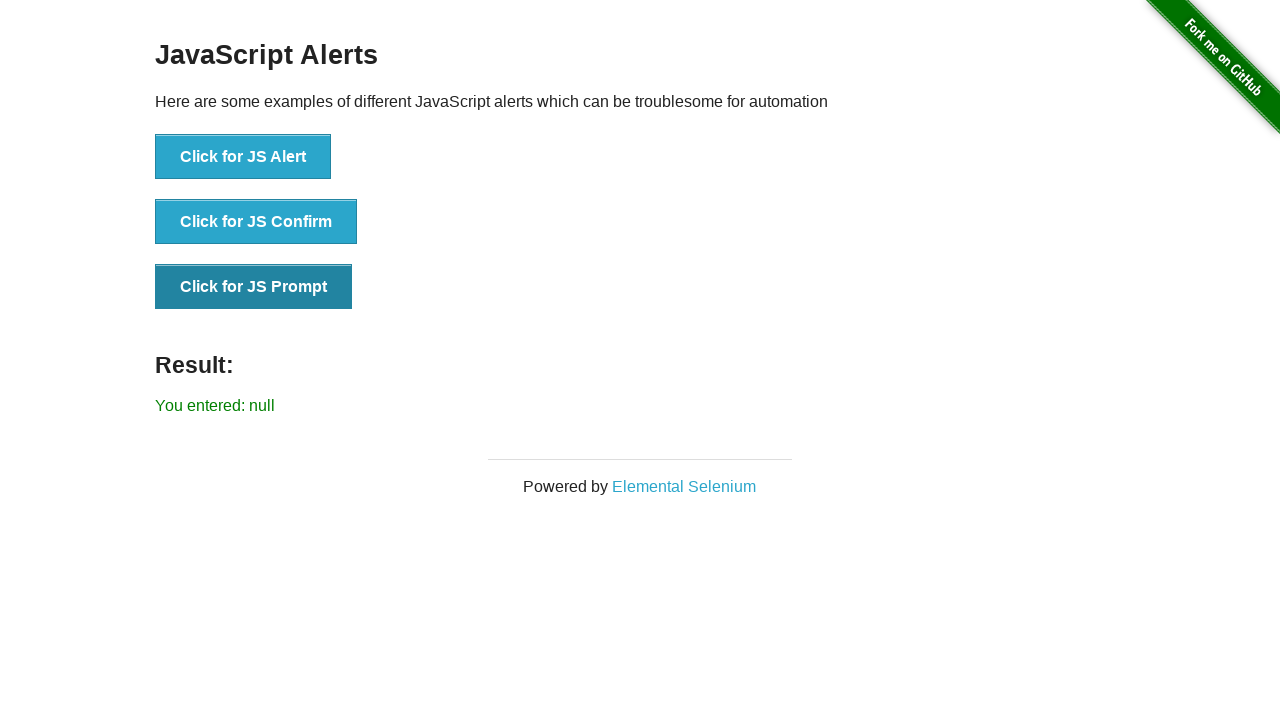

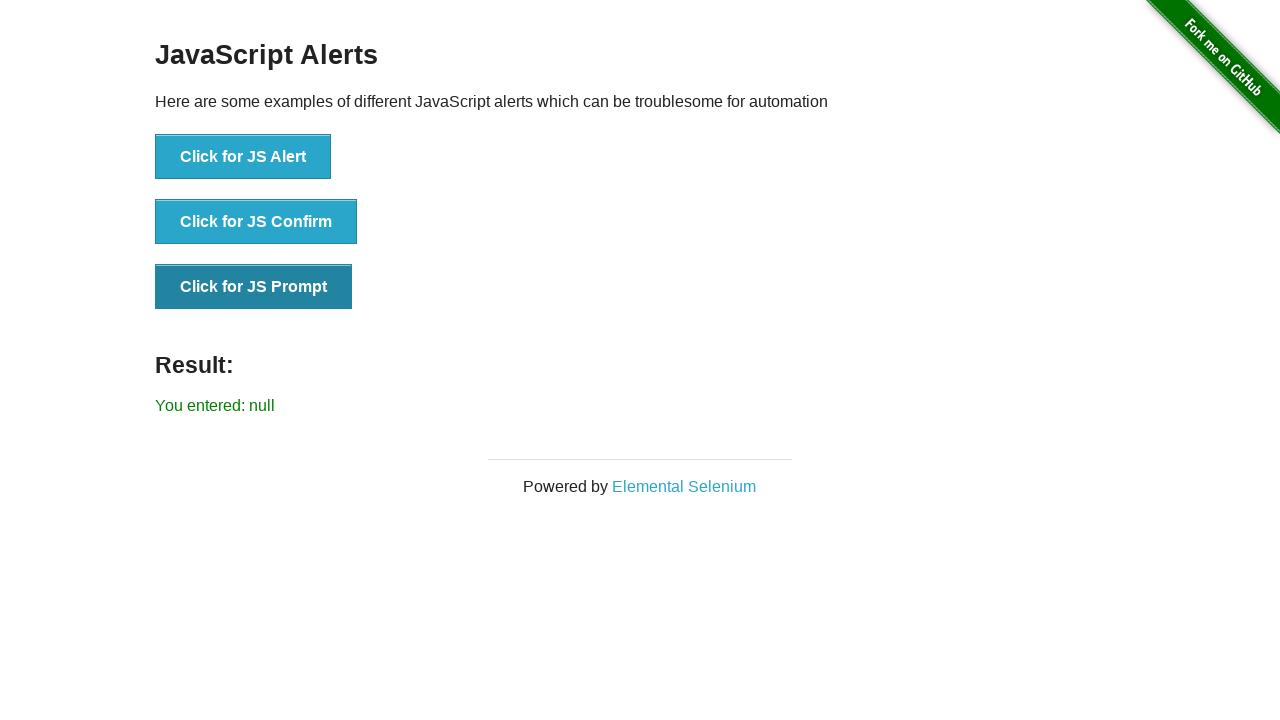